Tests loading green button with implicit wait - clicks start button, verifies loading text appears, then verifies success message displays

Starting URL: https://kristinek.github.io/site/examples/loading_color

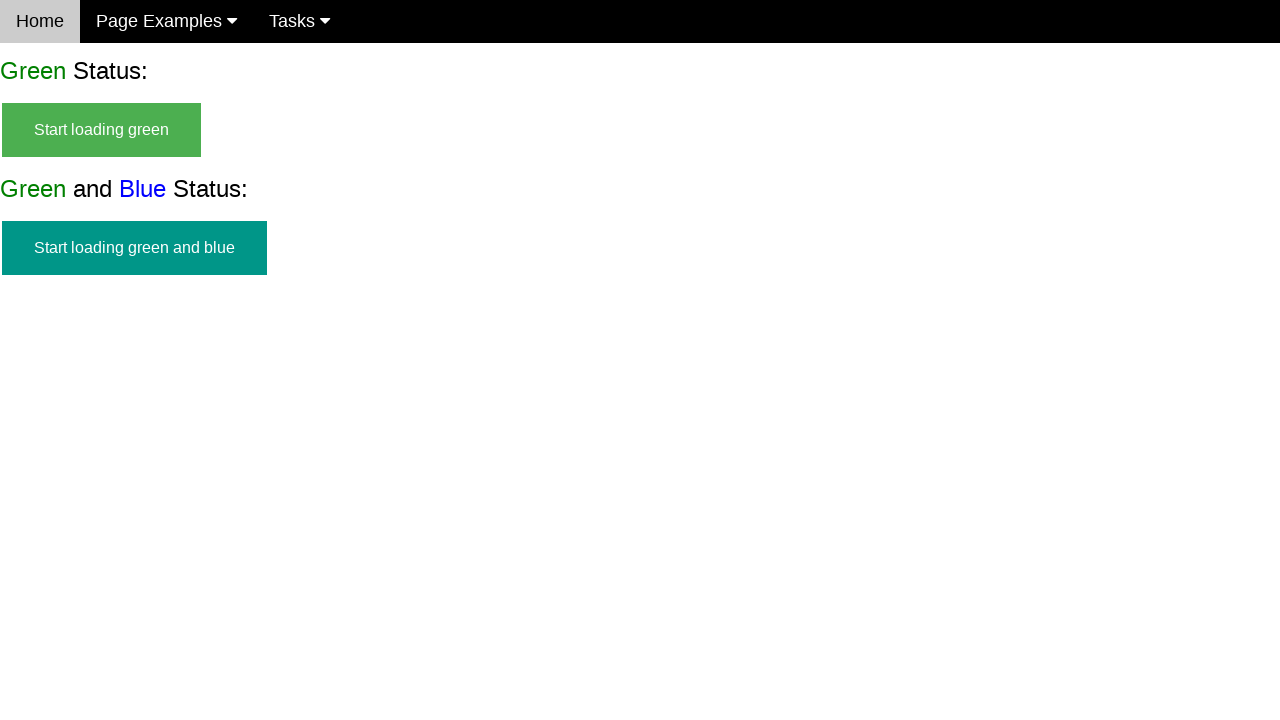

Clicked start button for green loading test at (102, 130) on #start_green
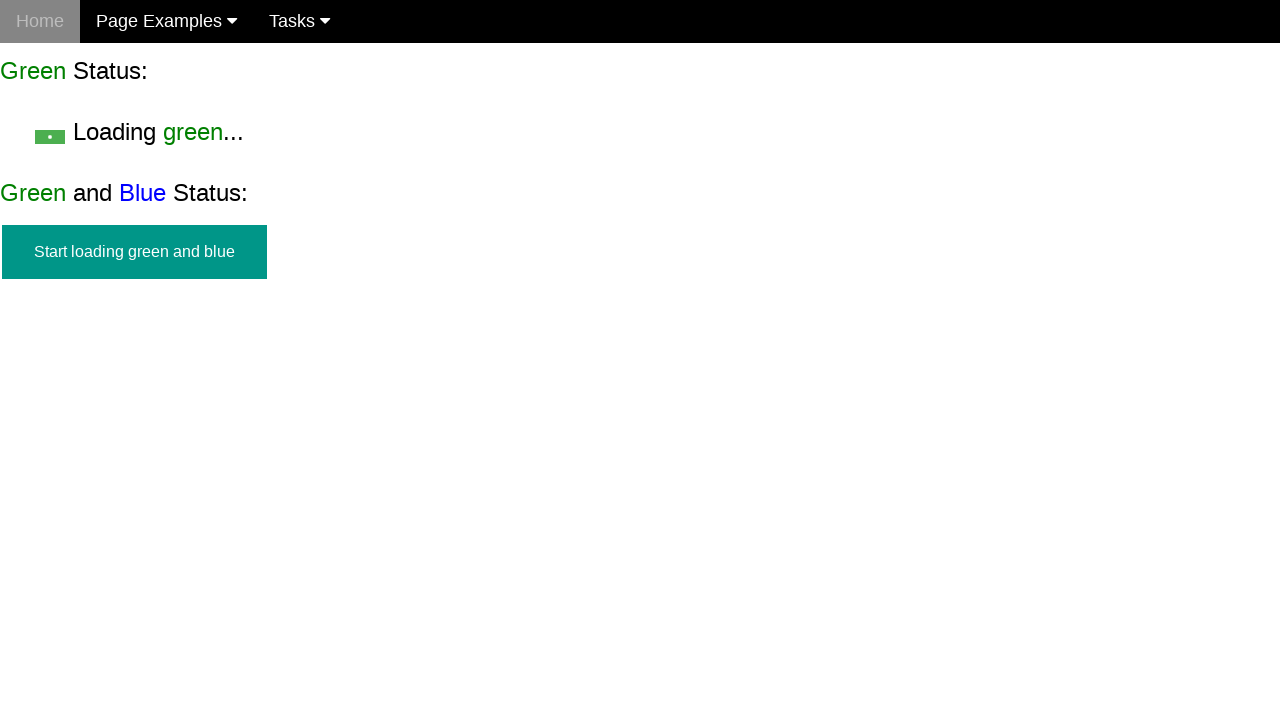

Loading text appeared - green button is now loading
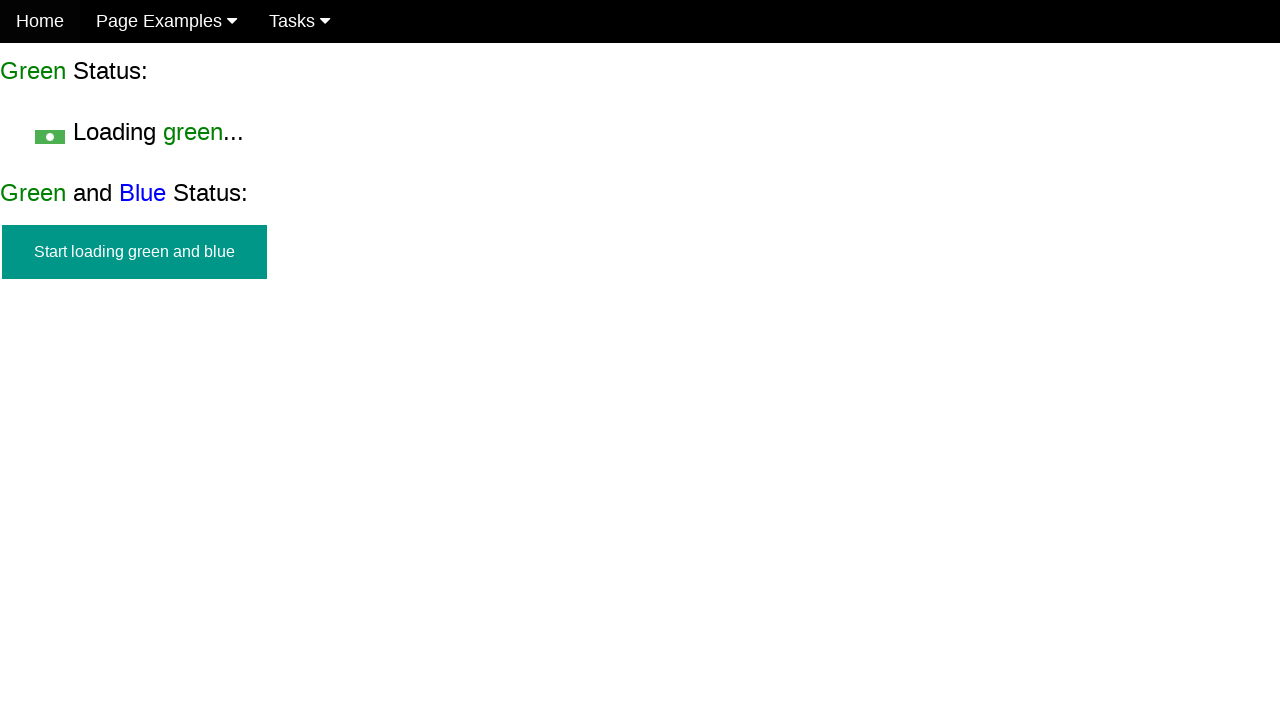

Start button is hidden during loading
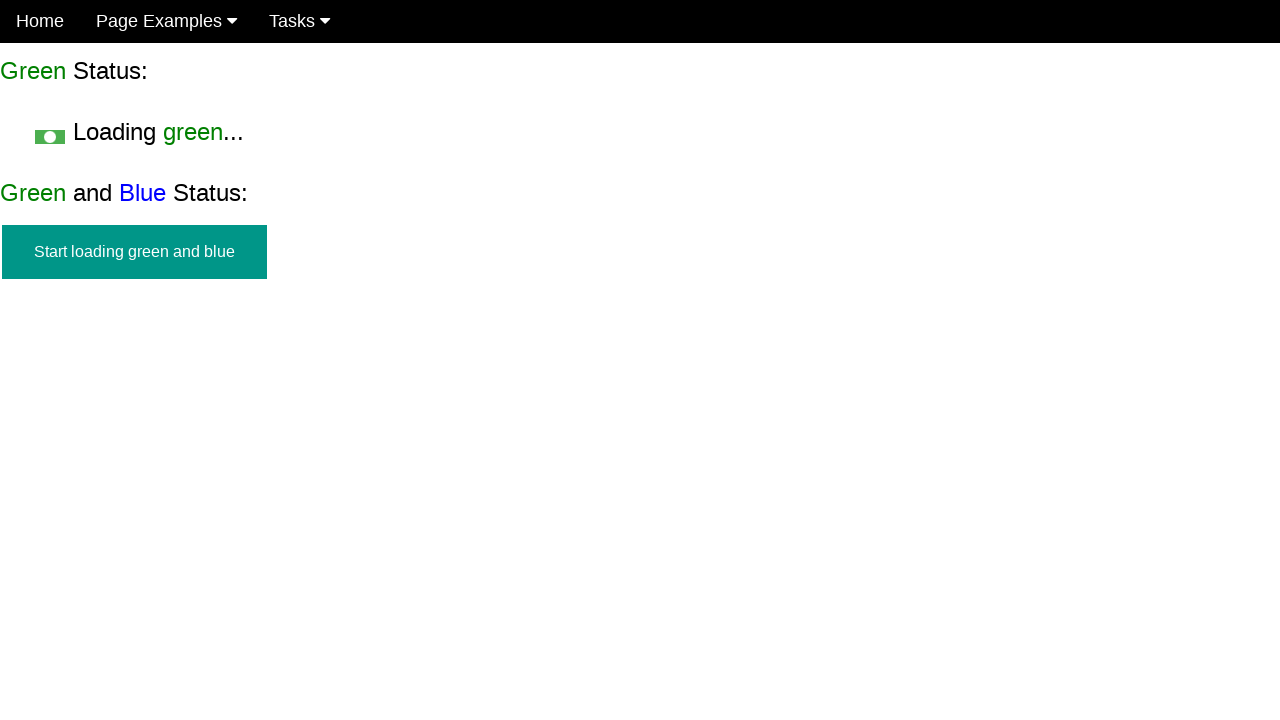

Success message displayed after loading completed
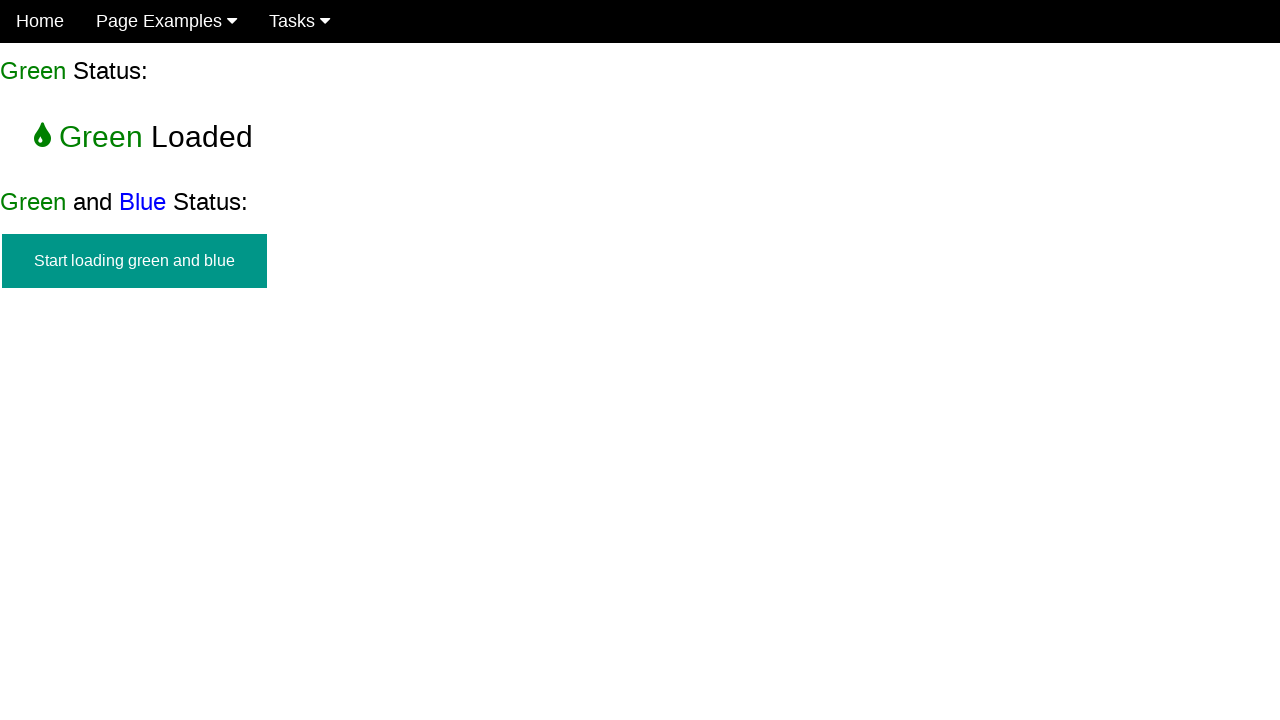

Loading text is now hidden - test completed successfully
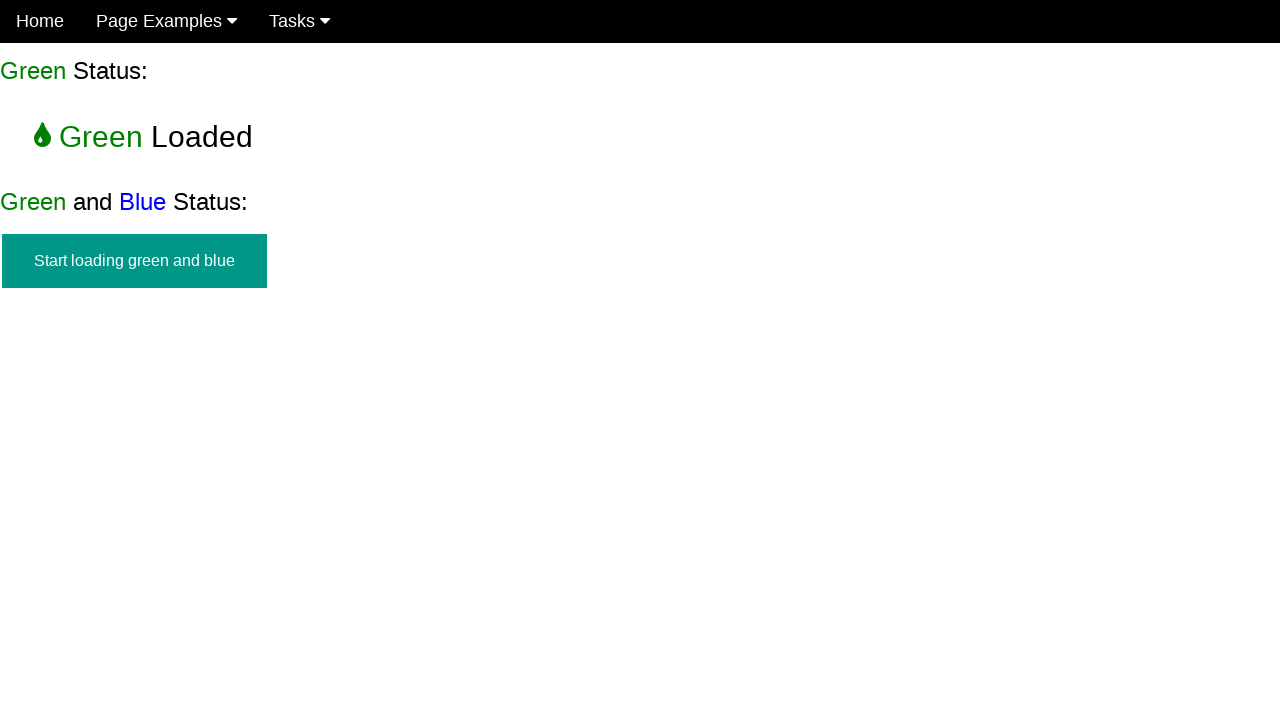

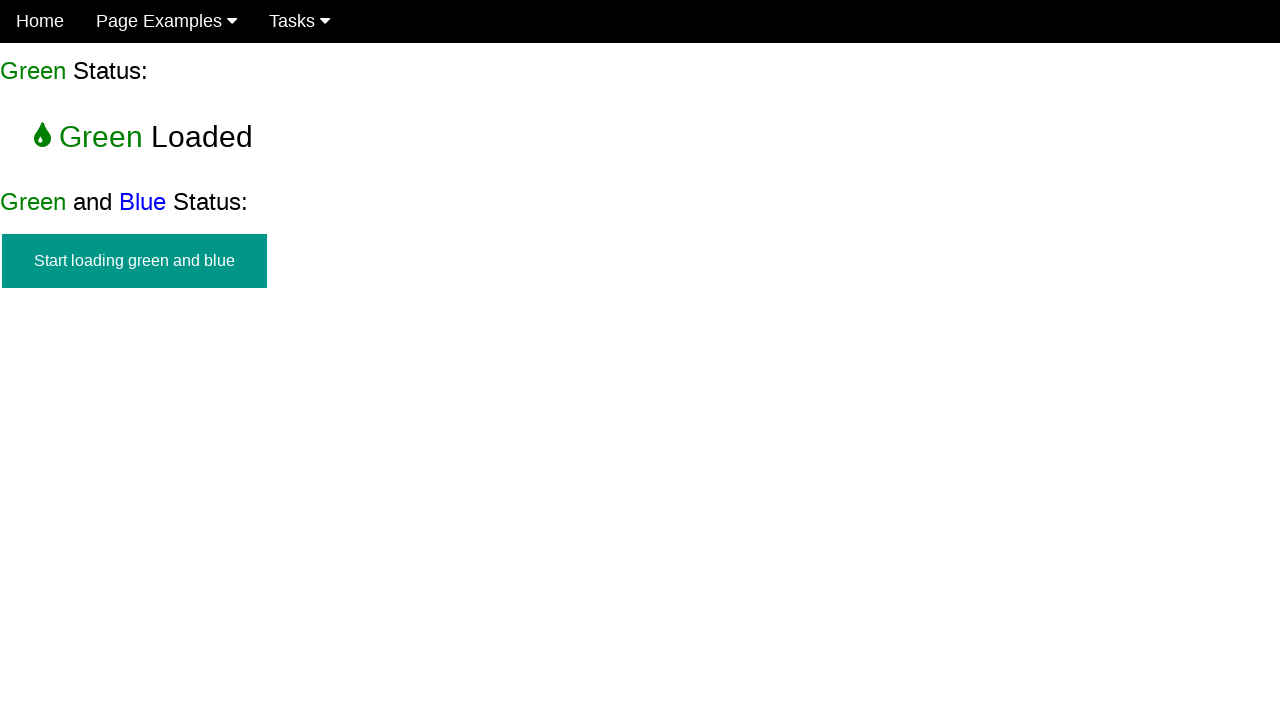